Tests the show/hide functionality of a text input field by checking display status and interacting with show button

Starting URL: https://rahulshettyacademy.com/AutomationPractice/

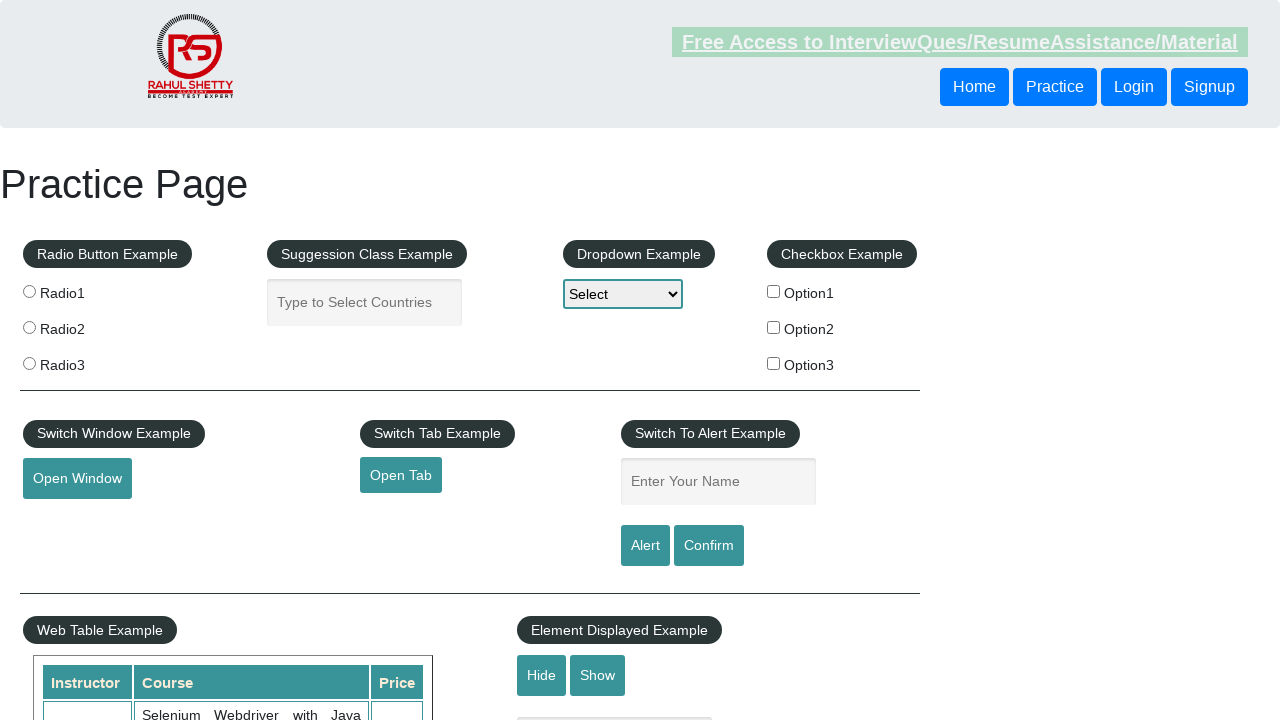

Checked visibility status of text input field
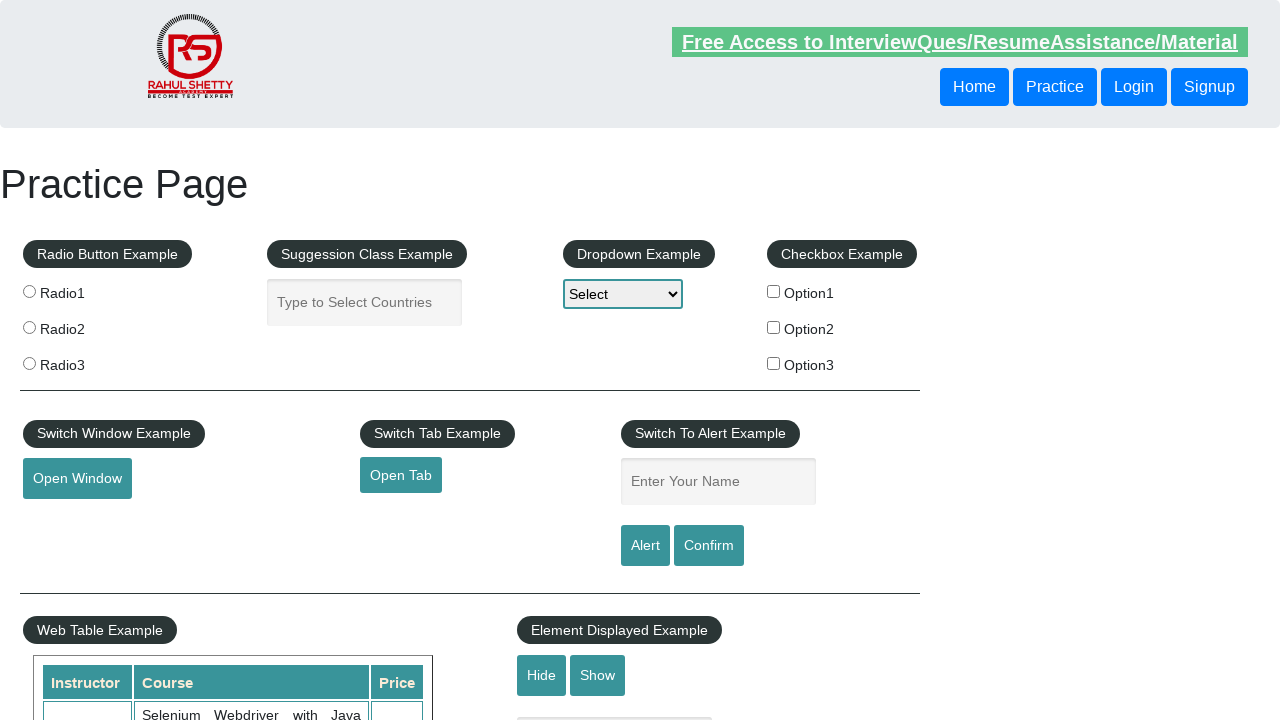

Clicked show button to reveal text input field at (598, 675) on #show-textbox
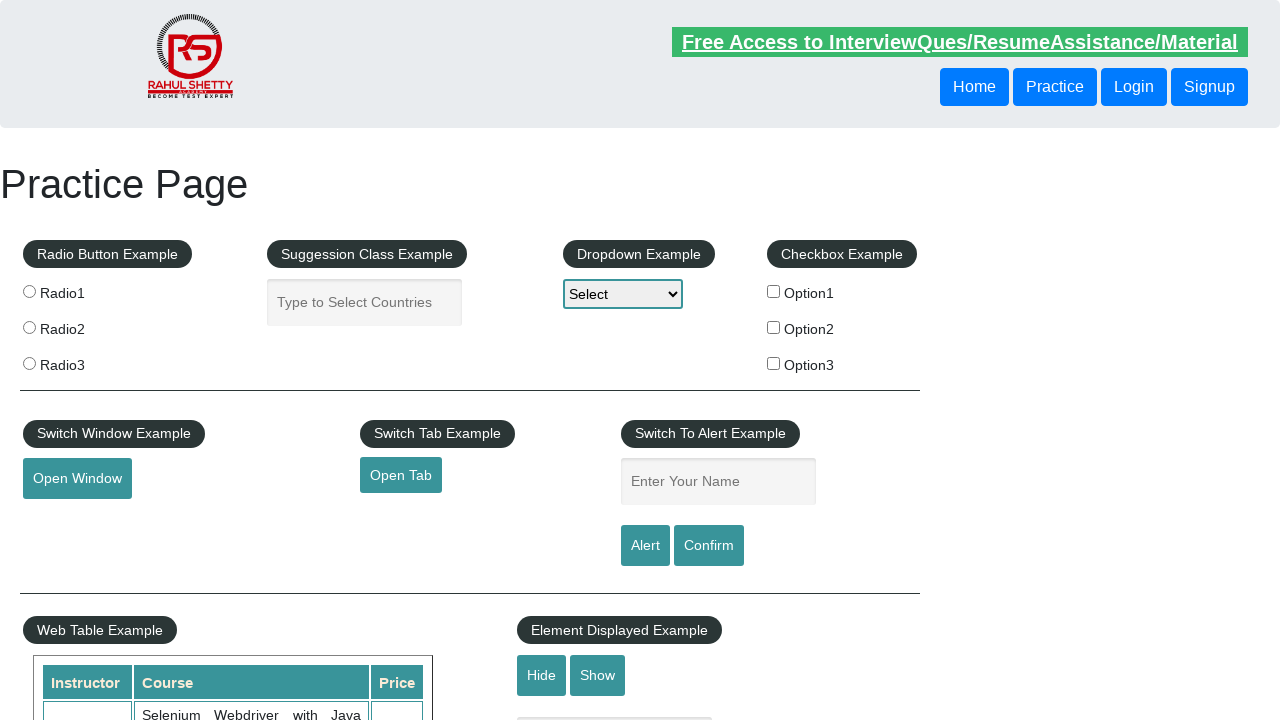

Entered 'hello' into the now-visible text input field on input[name='show-hide']
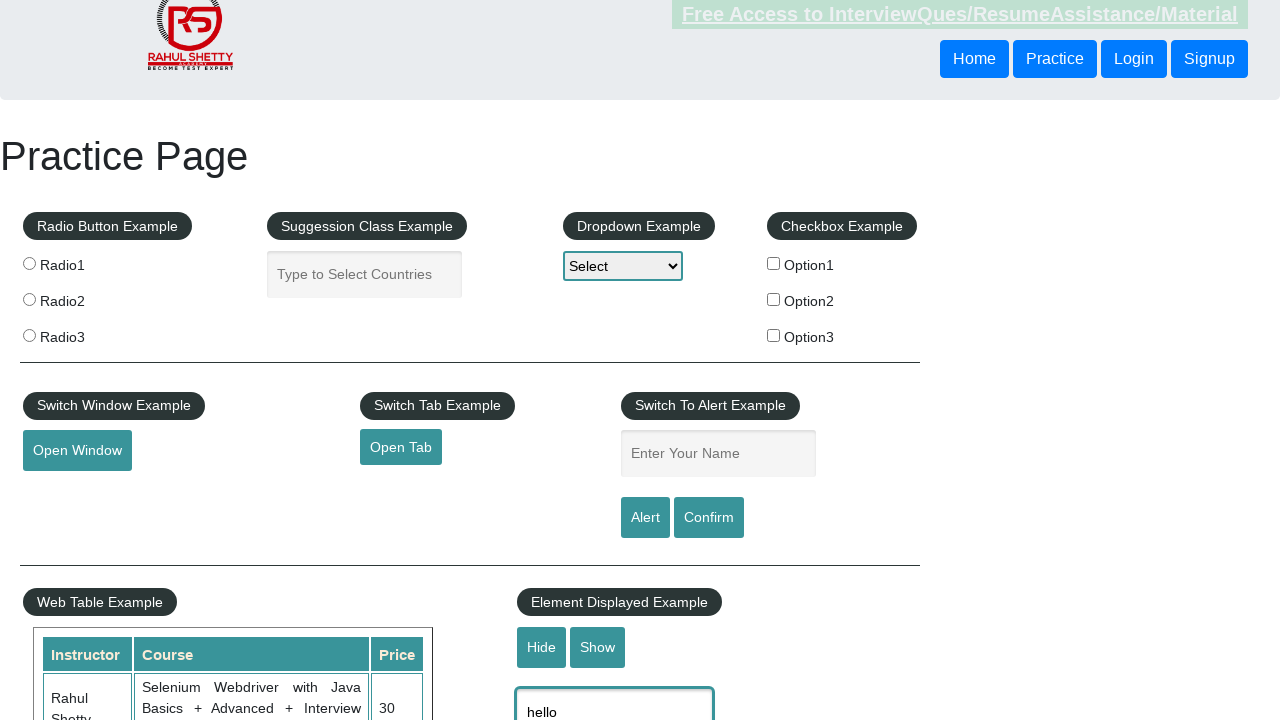

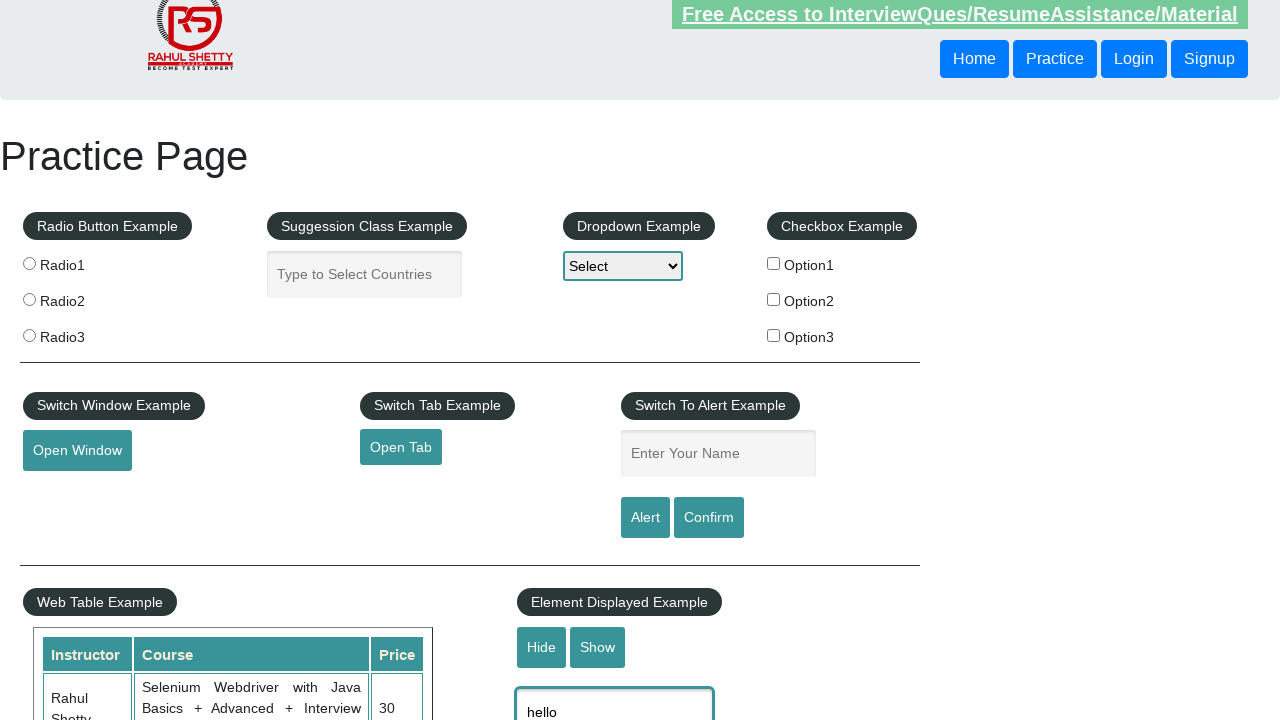